Tests prompt alert functionality by clicking a button to trigger an alert, entering text into the prompt, and accepting it

Starting URL: https://leafground.com/alert.xhtml;jsessionid=node0109x4wh3db7qxqutwwcmdr4vr340749.node0

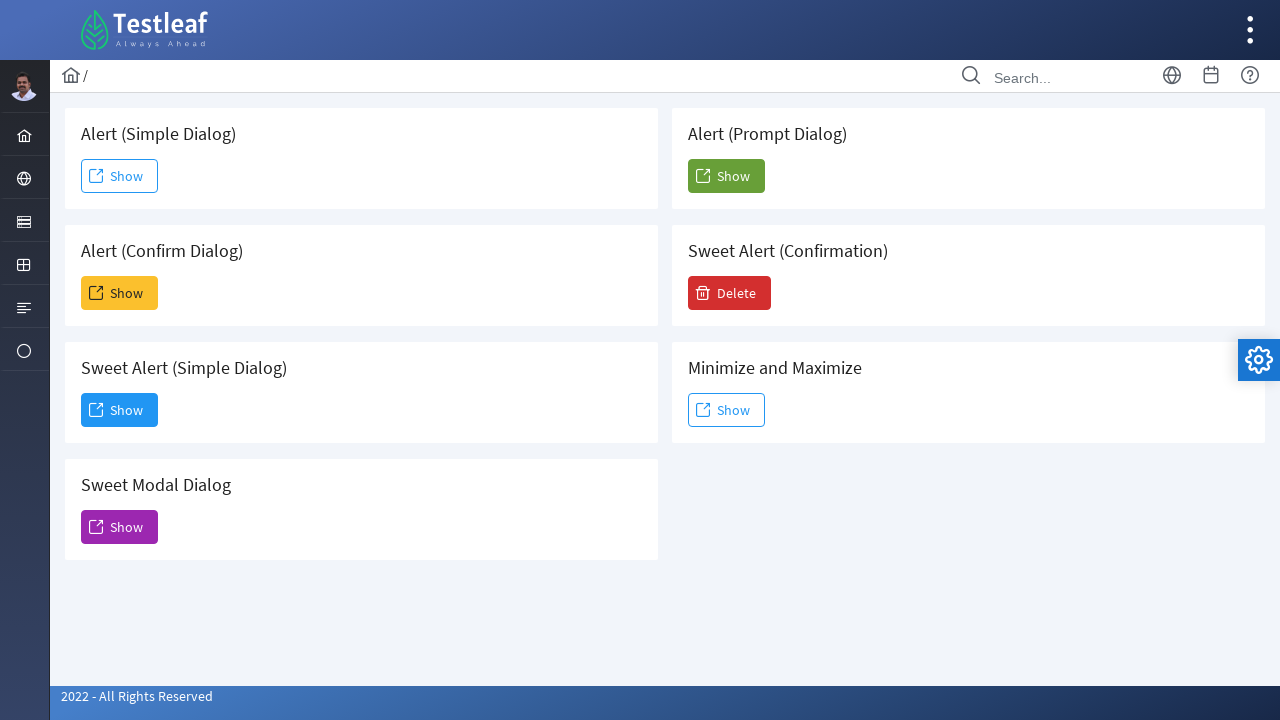

Clicked prompt button to trigger alert dialog at (726, 176) on #j_idt88\:j_idt104
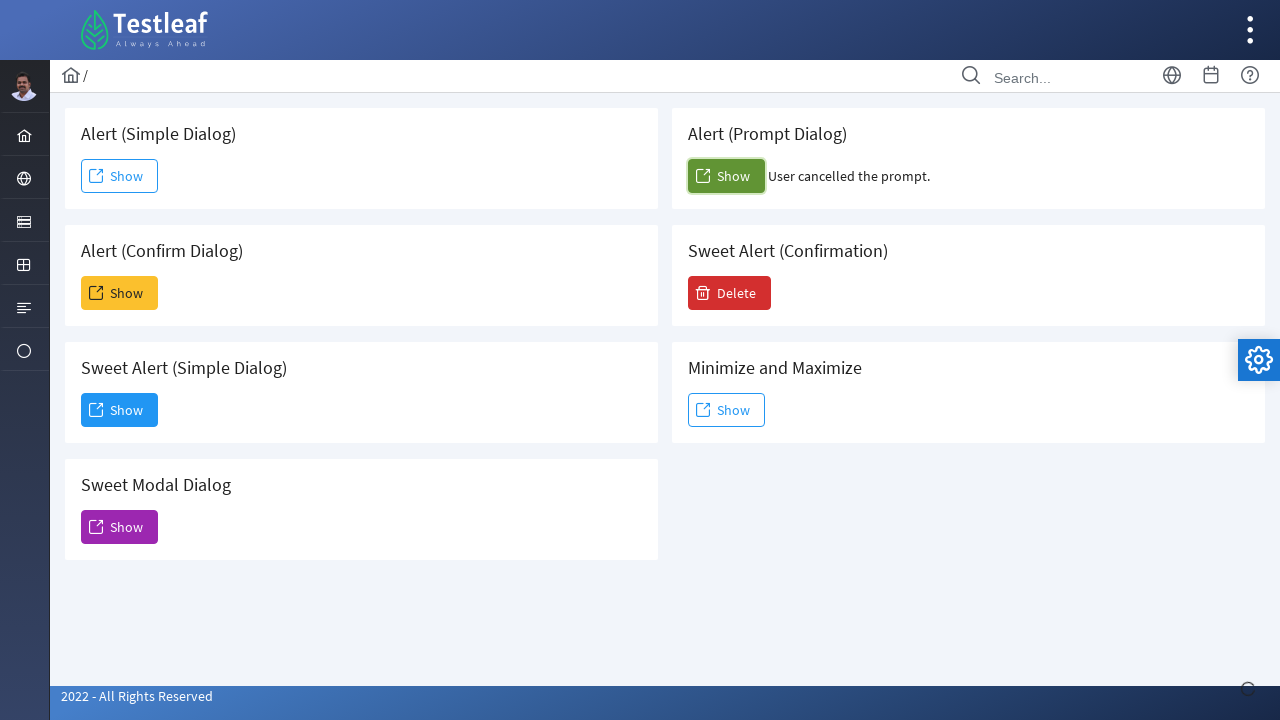

Set up dialog handler to accept prompt with text 'Welcome User'
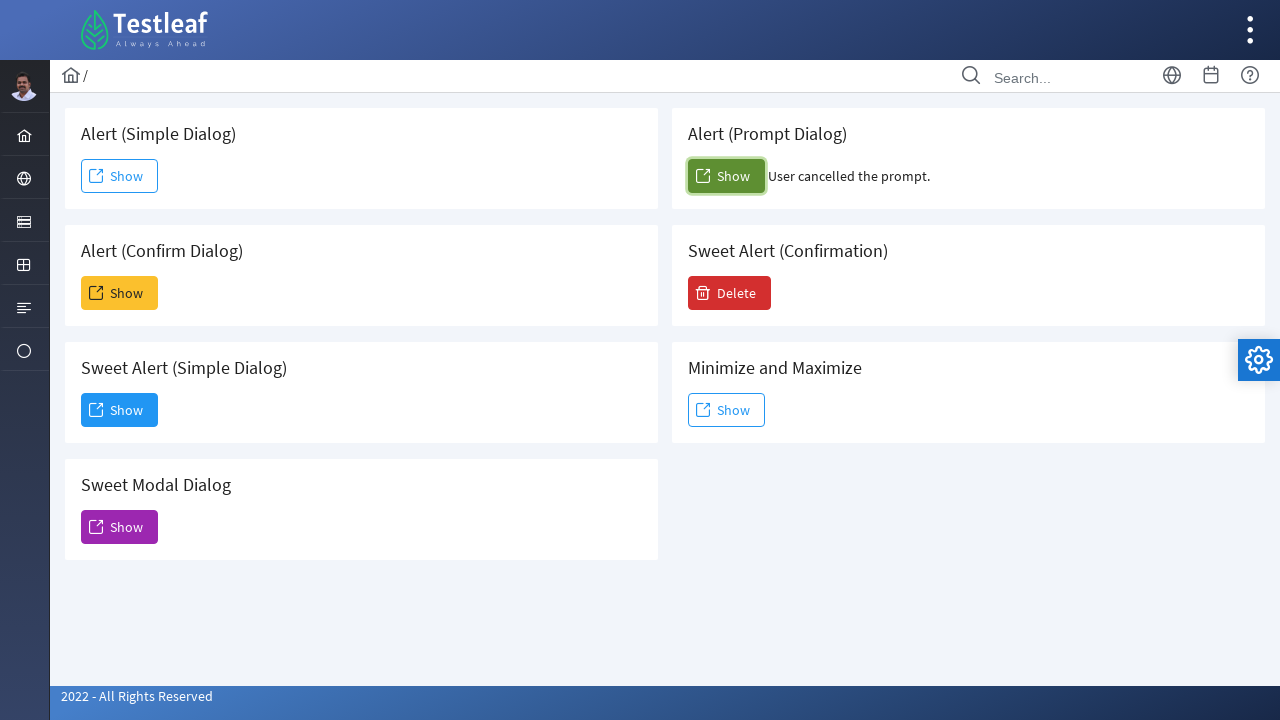

Waited for dialog to be processed
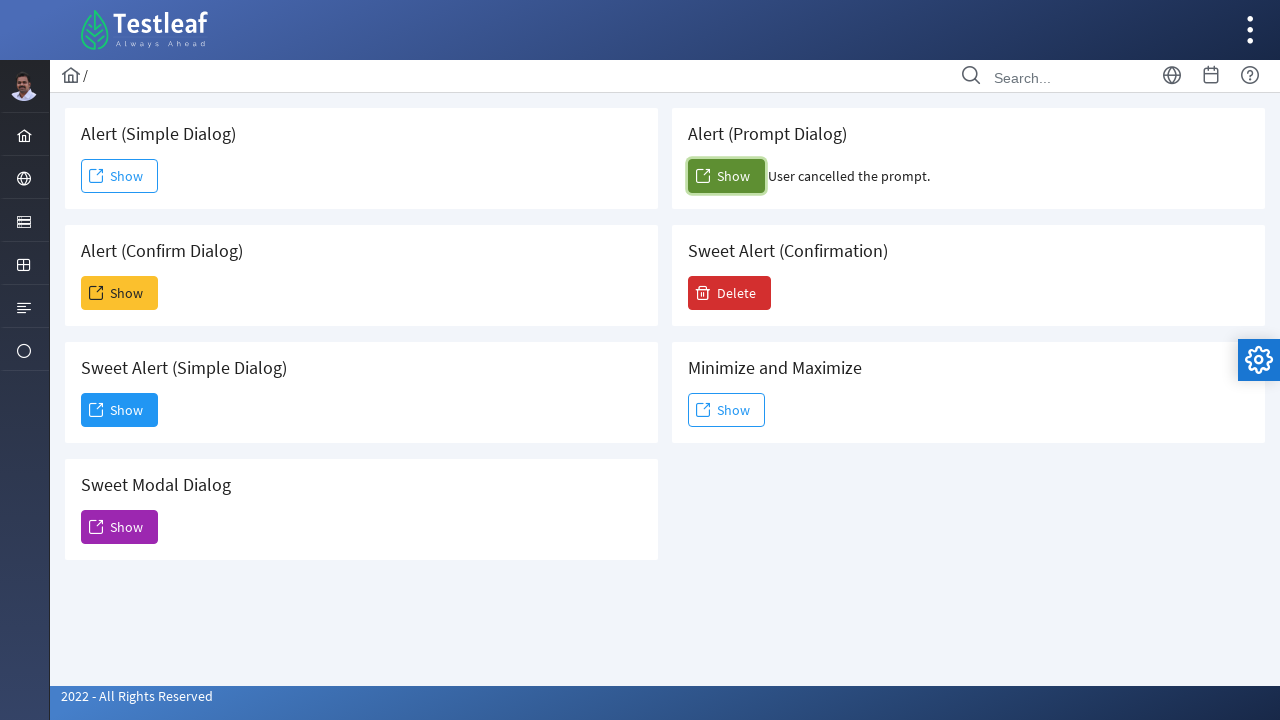

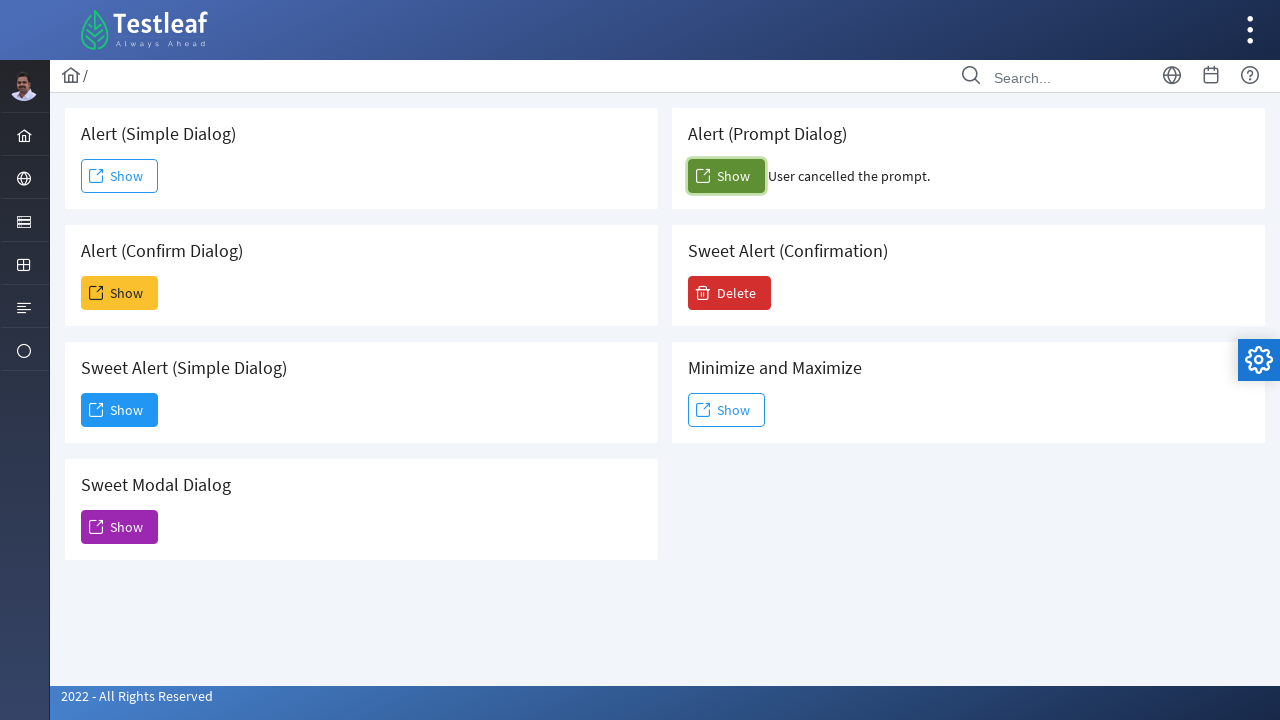